Navigates to the Checkboxes page and selects all checkboxes, verifying each one becomes checked

Starting URL: https://the-internet.herokuapp.com

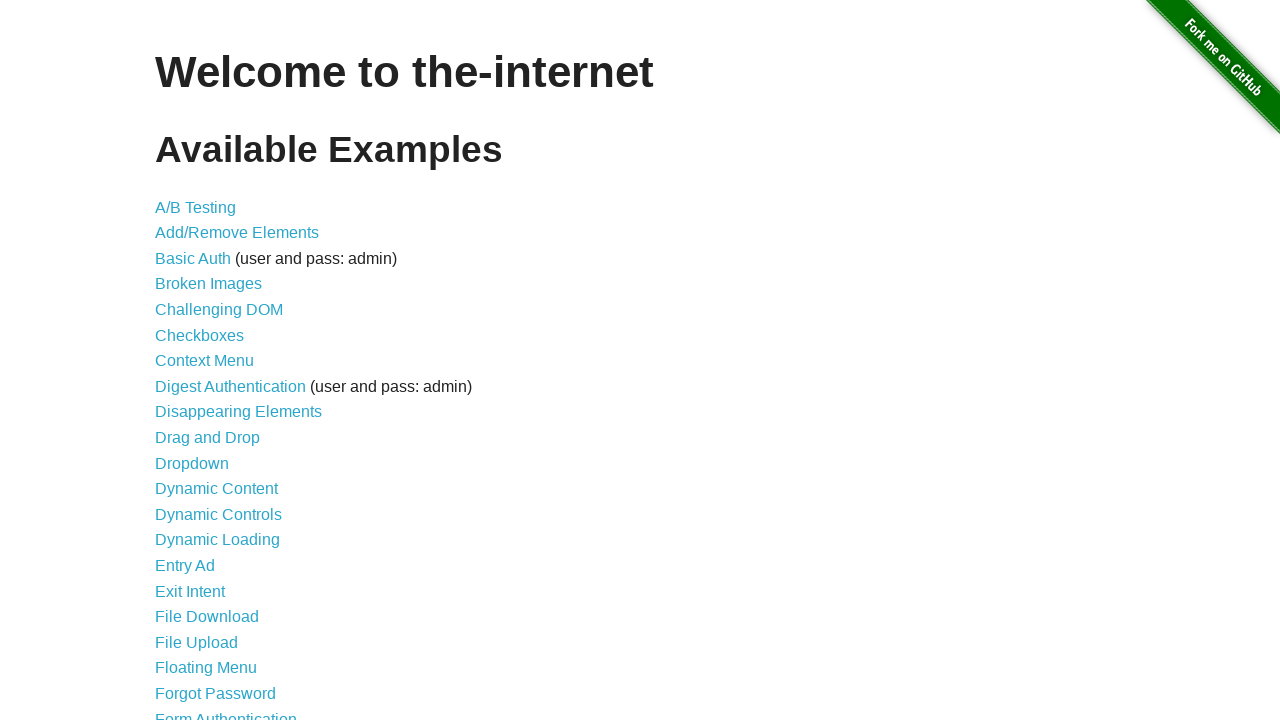

Clicked on Checkboxes link to navigate to the Checkboxes page at (200, 335) on text=Checkboxes
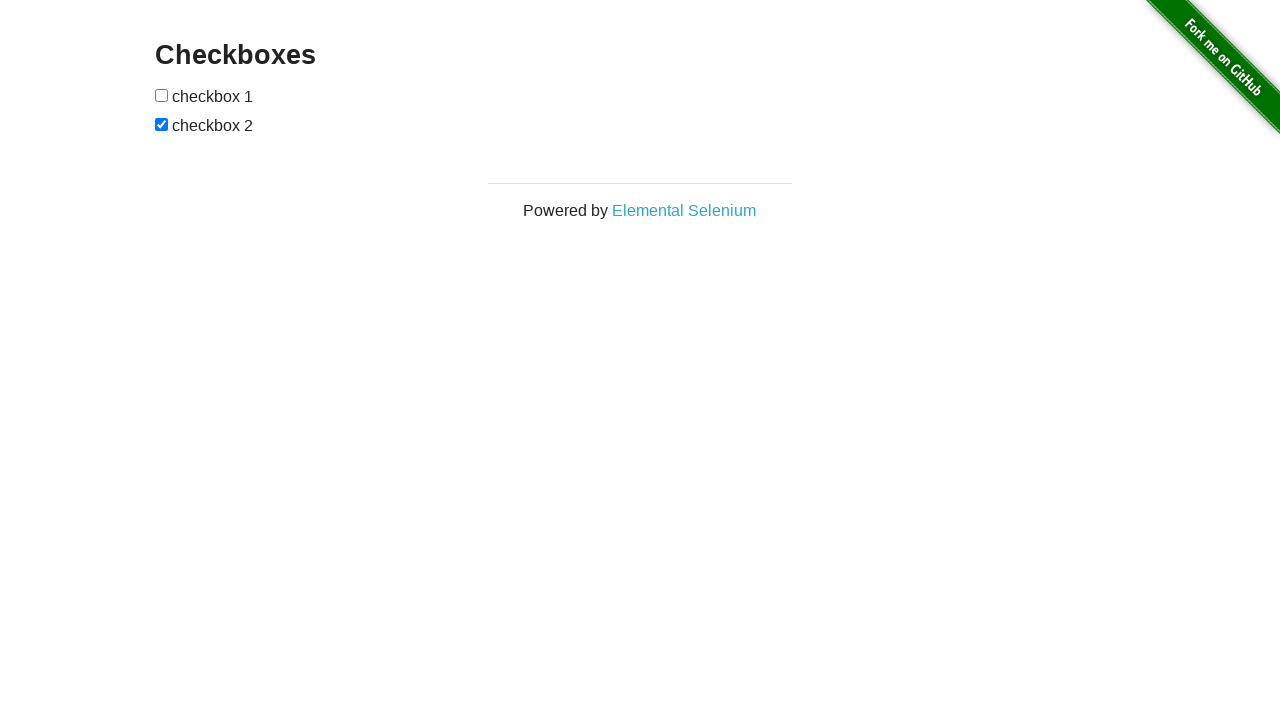

Waited for checkboxes to be visible on the page
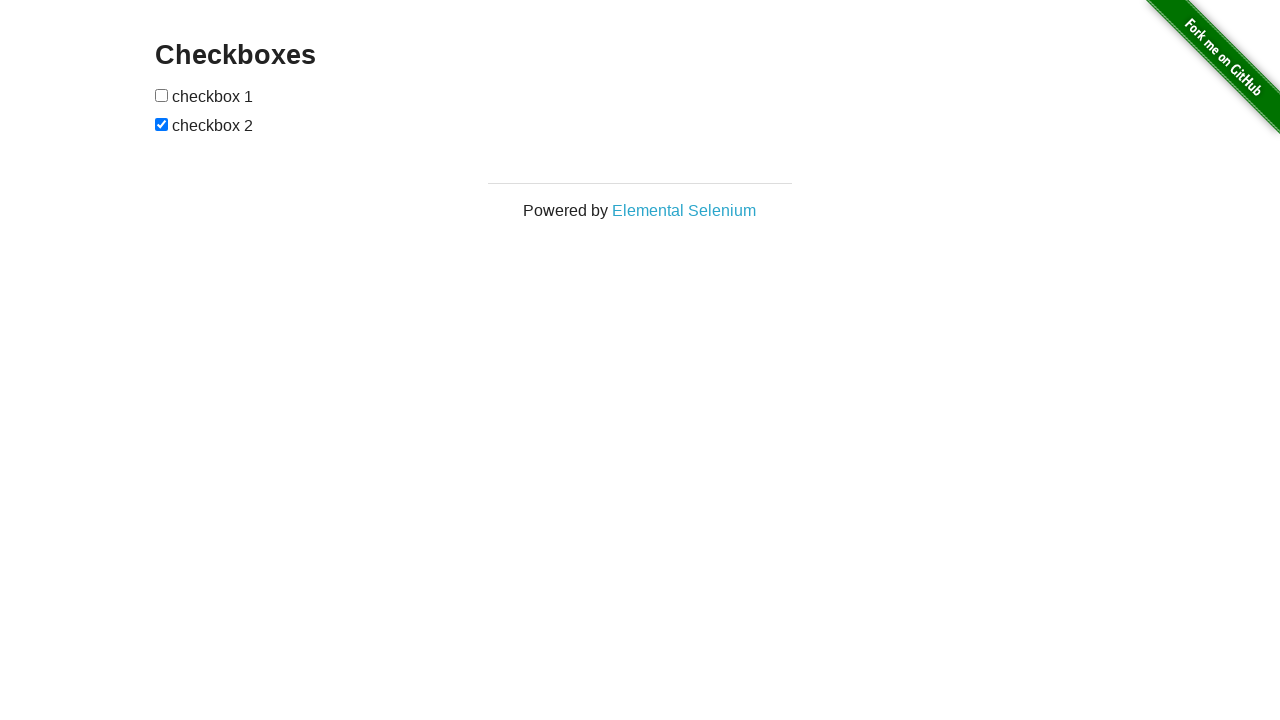

Located all 2 checkboxes on the page
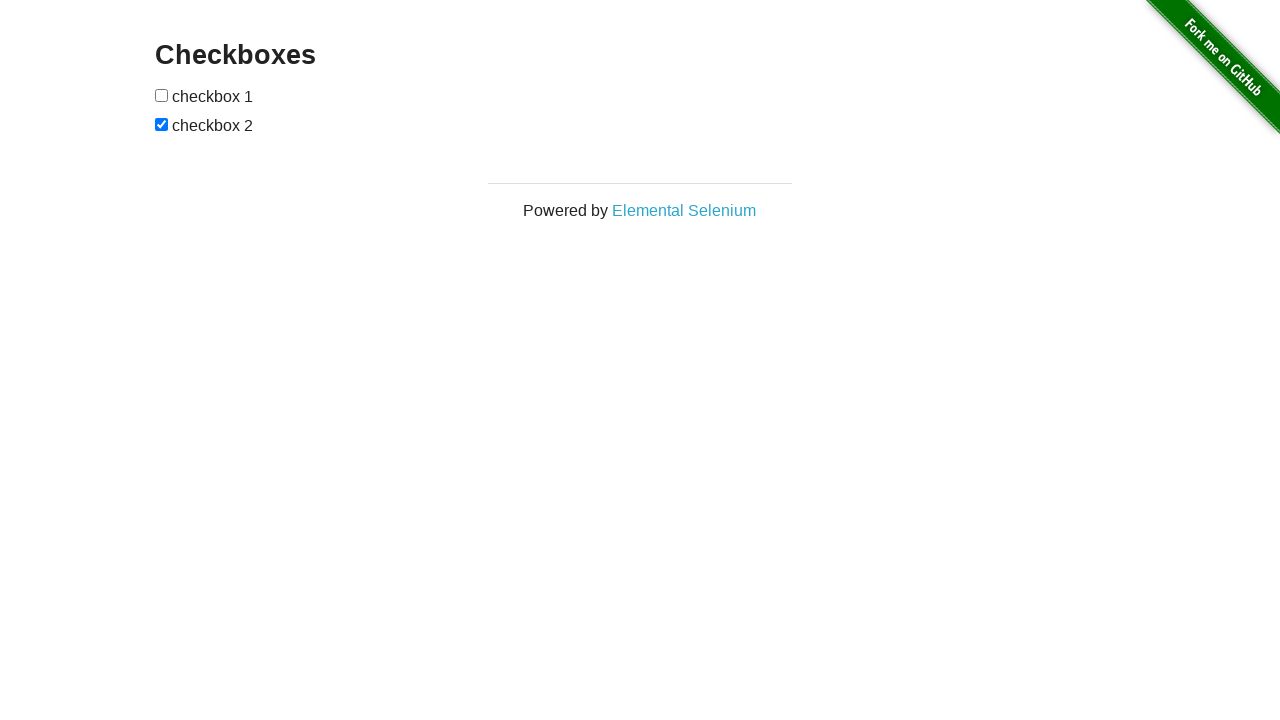

Clicked on checkbox 0 to select it at (162, 95) on input[type='checkbox'] >> nth=0
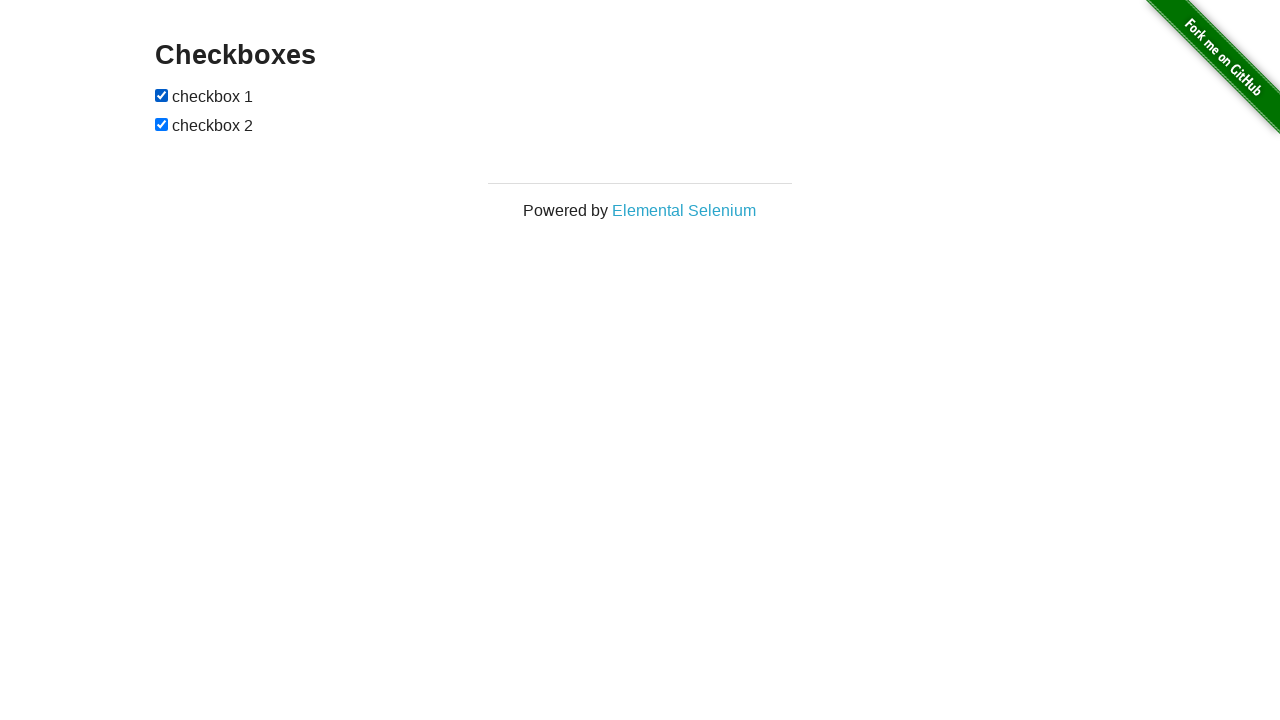

Verified that checkbox 0 is selected
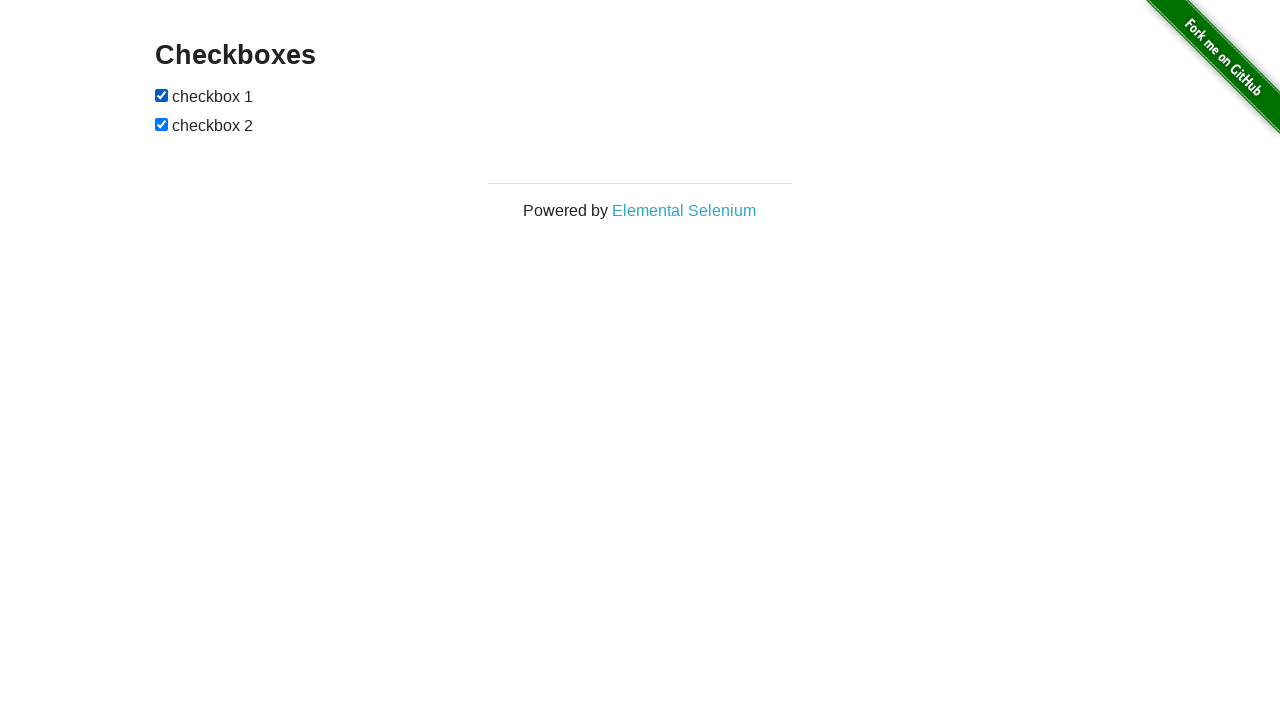

Verified that checkbox 1 is selected
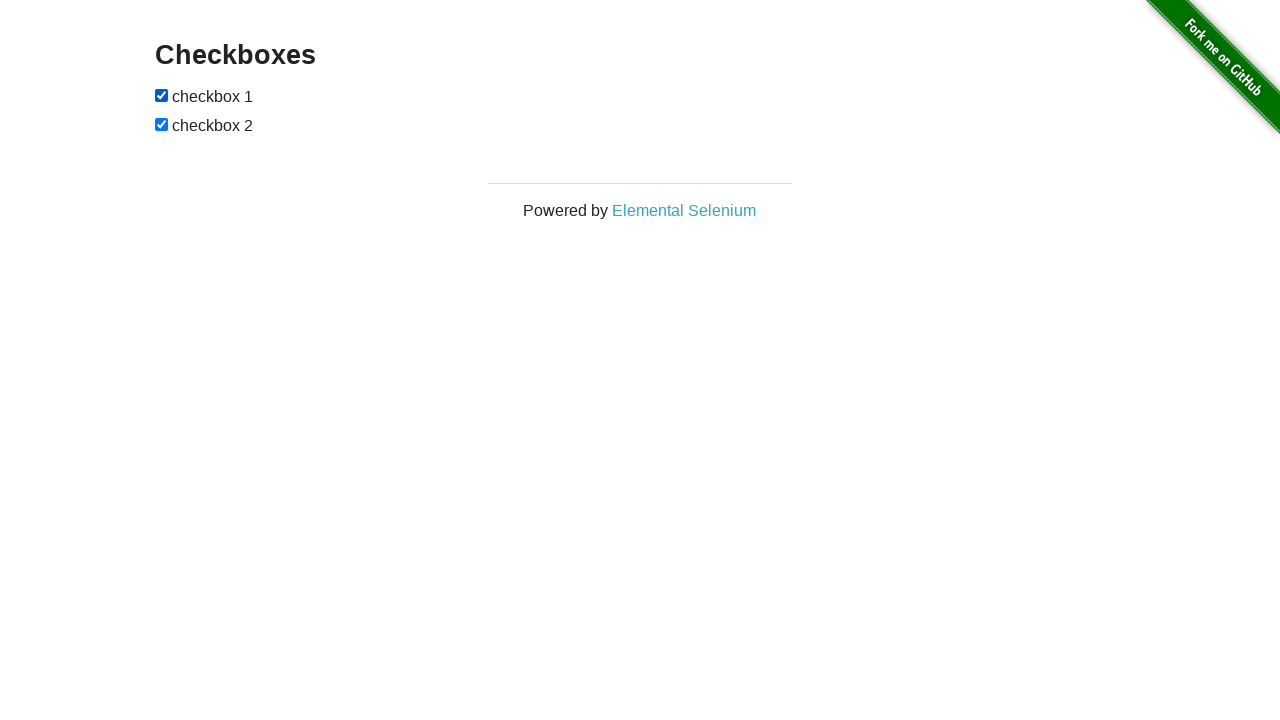

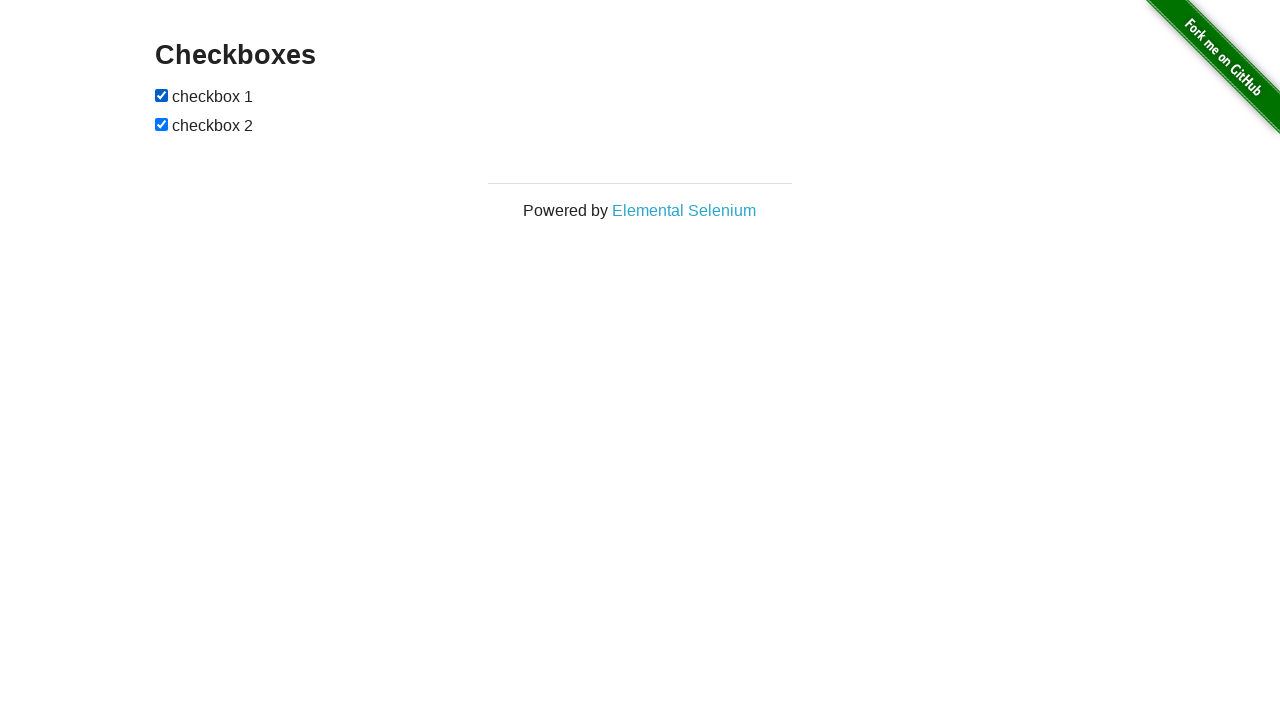